Tests sorting the Due column in descending order by clicking the column header twice and verifying the values are sorted in reverse

Starting URL: http://the-internet.herokuapp.com/tables

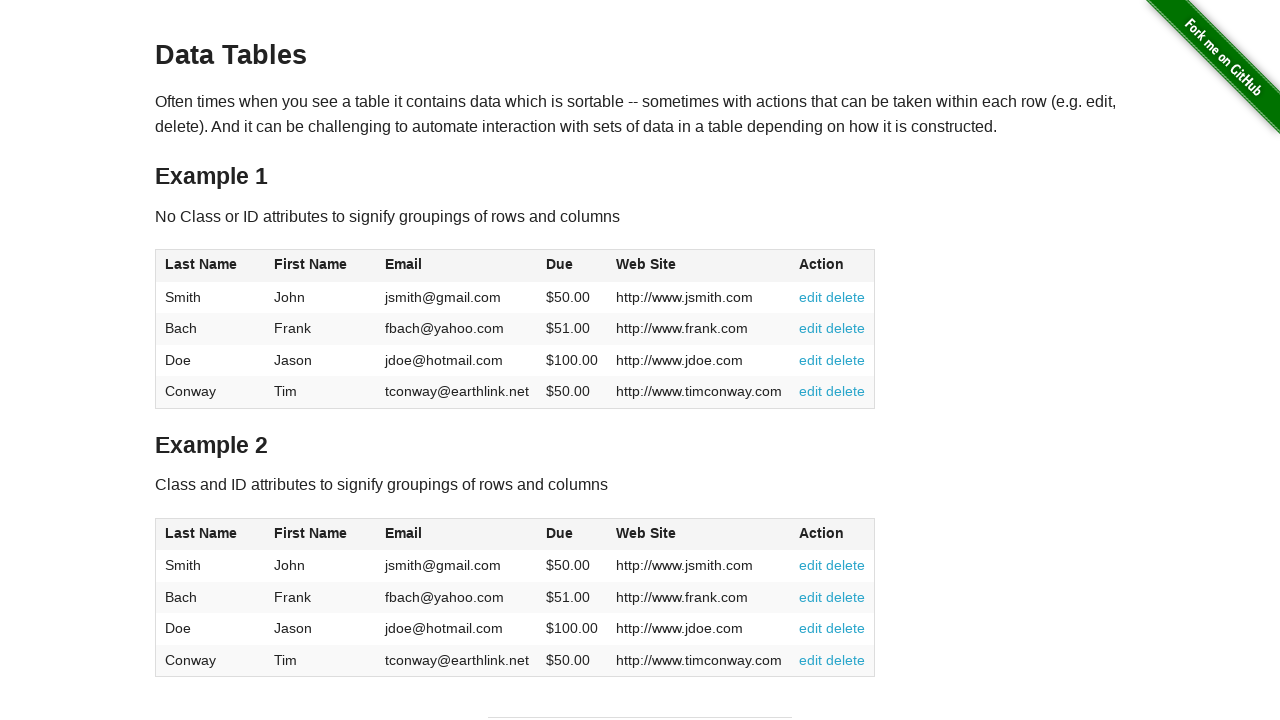

Clicked Due column header first time for ascending sort at (572, 266) on #table1 thead tr th:nth-of-type(4)
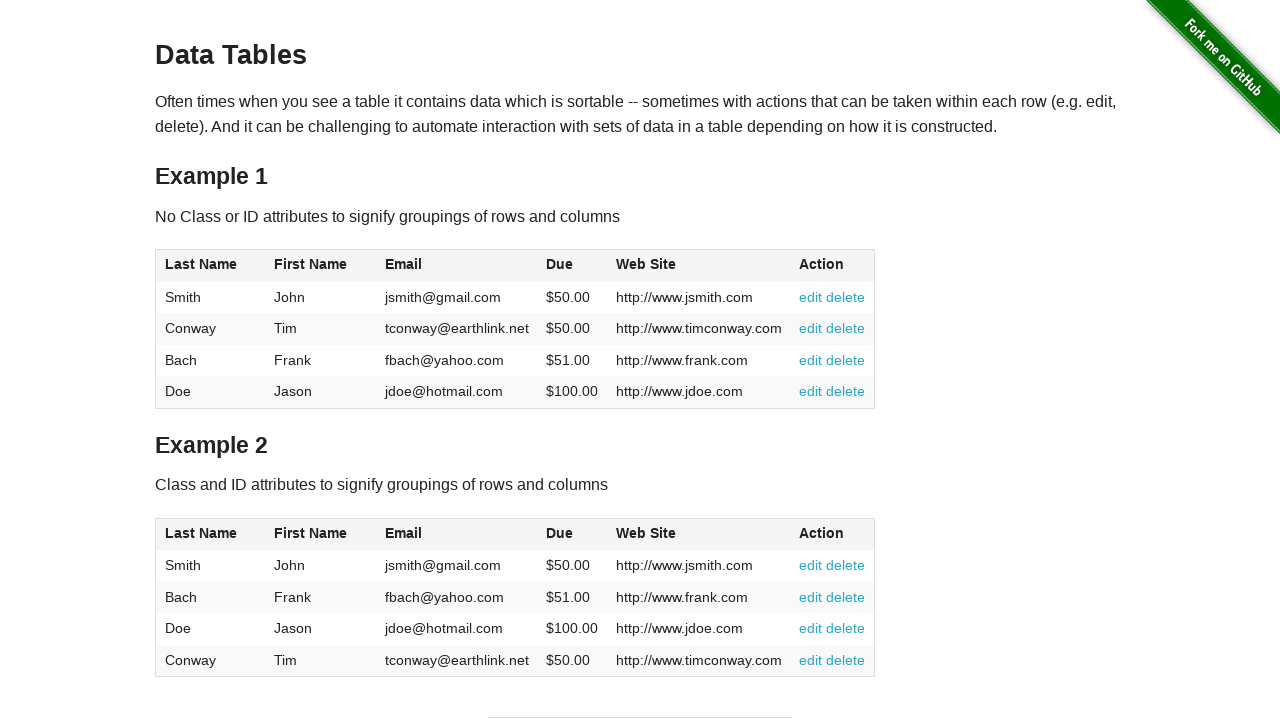

Clicked Due column header second time for descending sort at (572, 266) on #table1 thead tr th:nth-of-type(4)
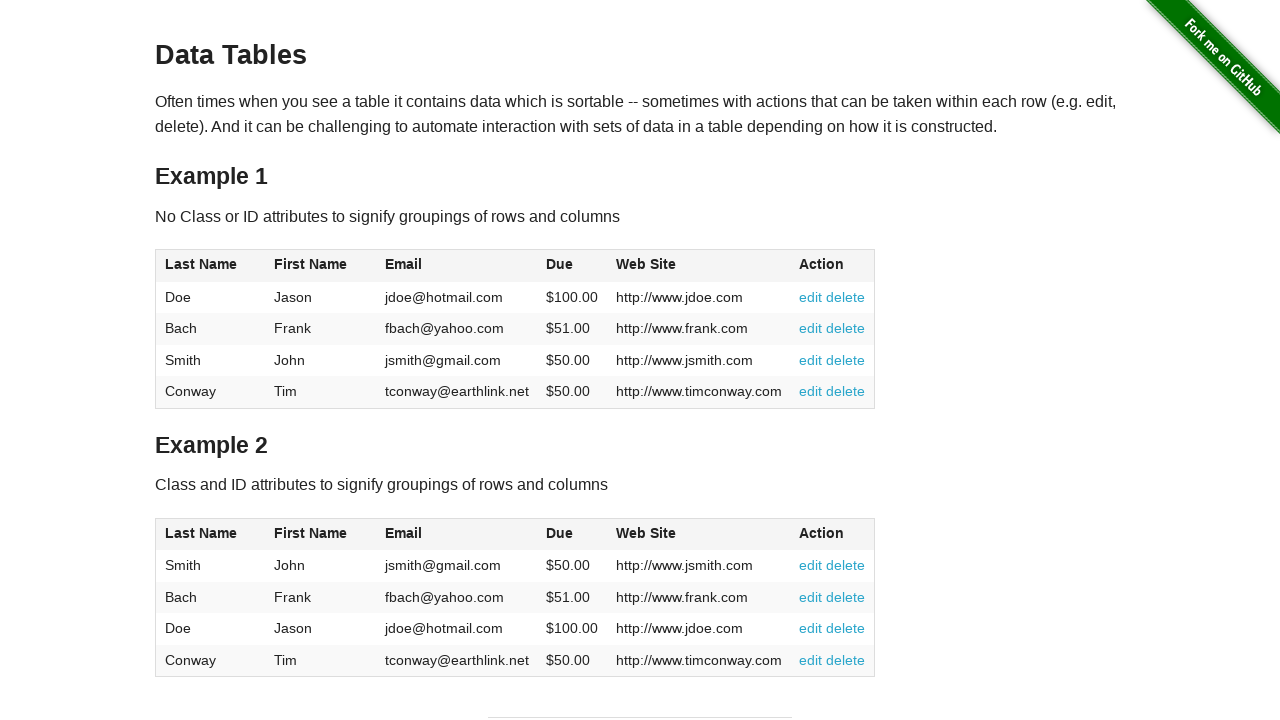

Waited for table Due column to be present
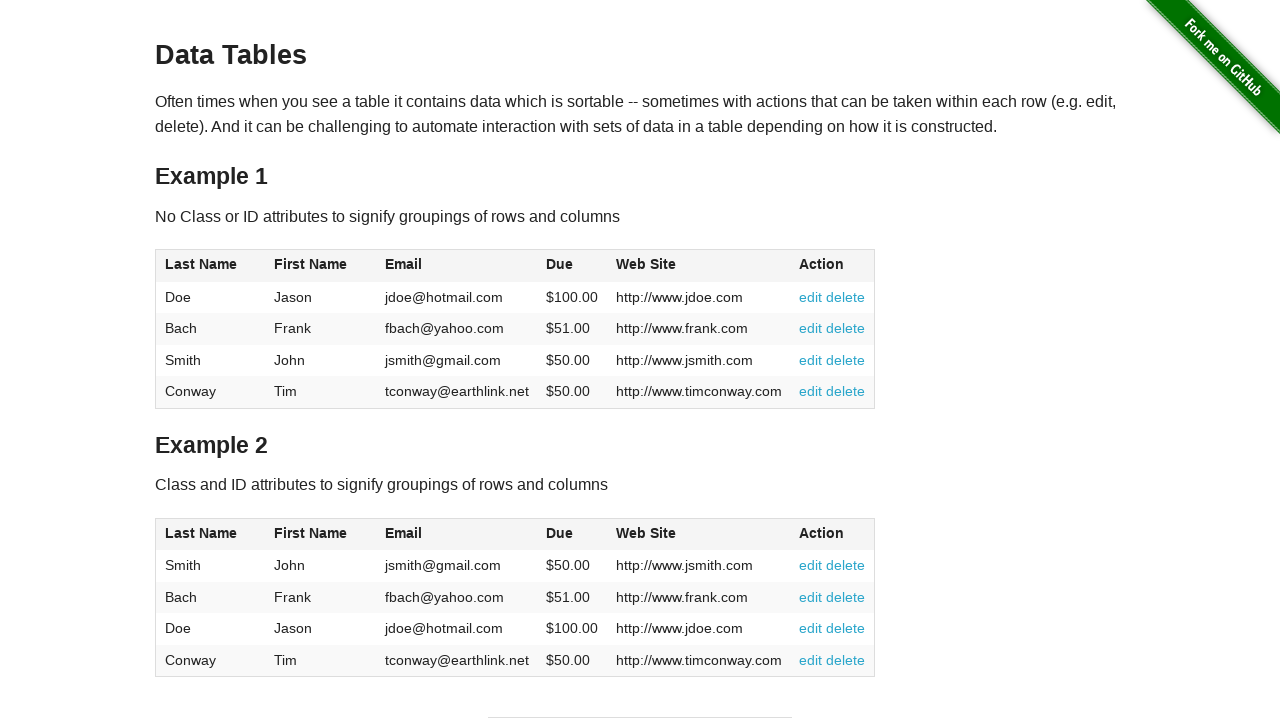

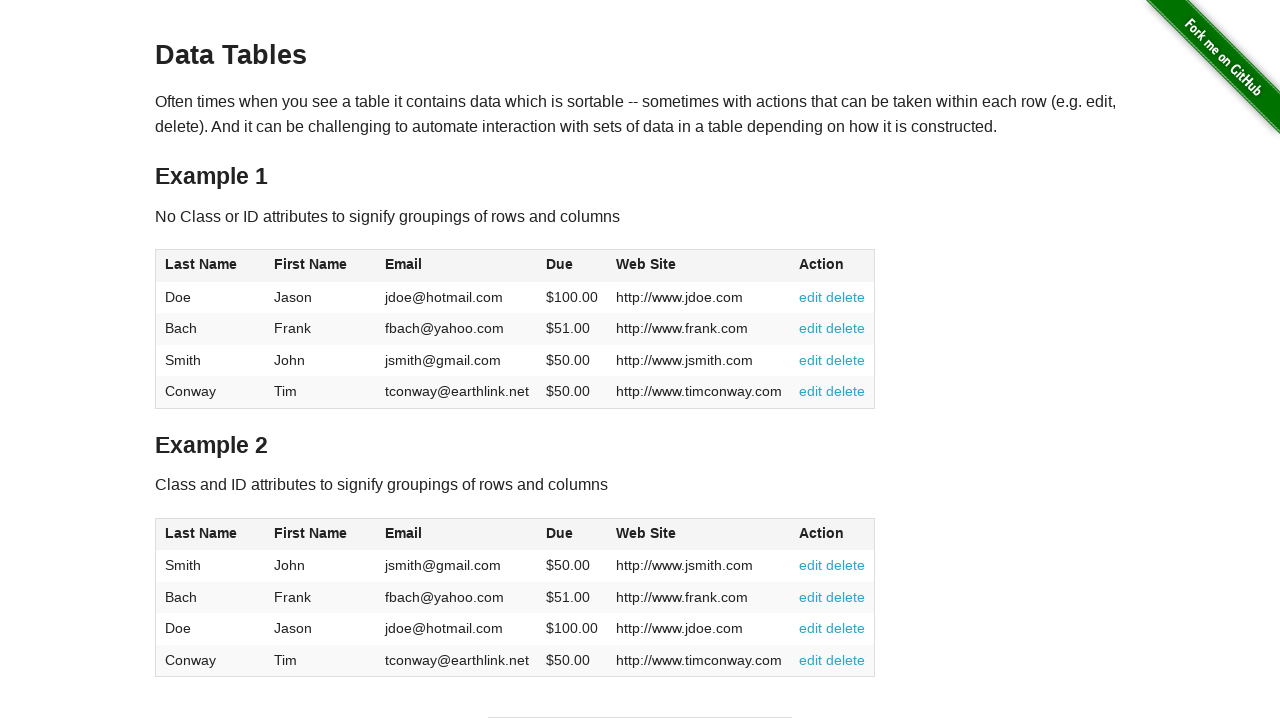